Tests an e-commerce checkout flow by adding specific items to cart, validating total price, applying a promo code, and completing the order with country selection

Starting URL: https://rahulshettyacademy.com/seleniumPractise/#/

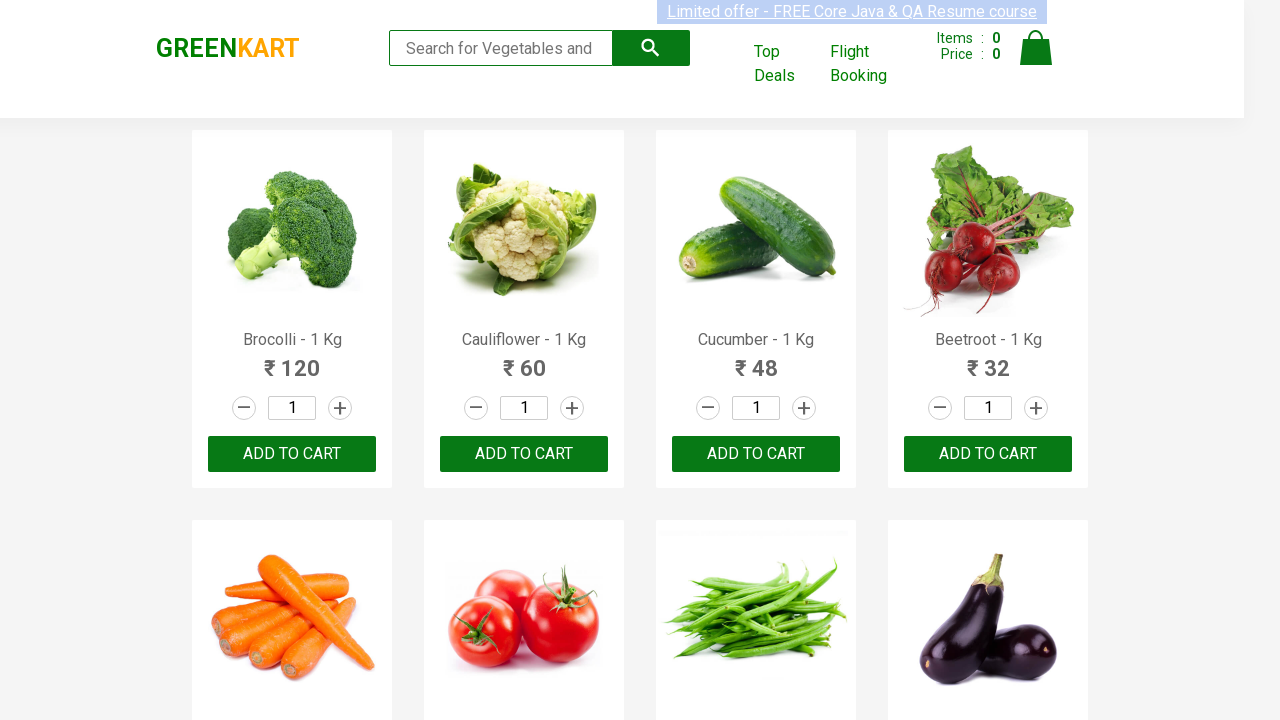

Waited for product names to load
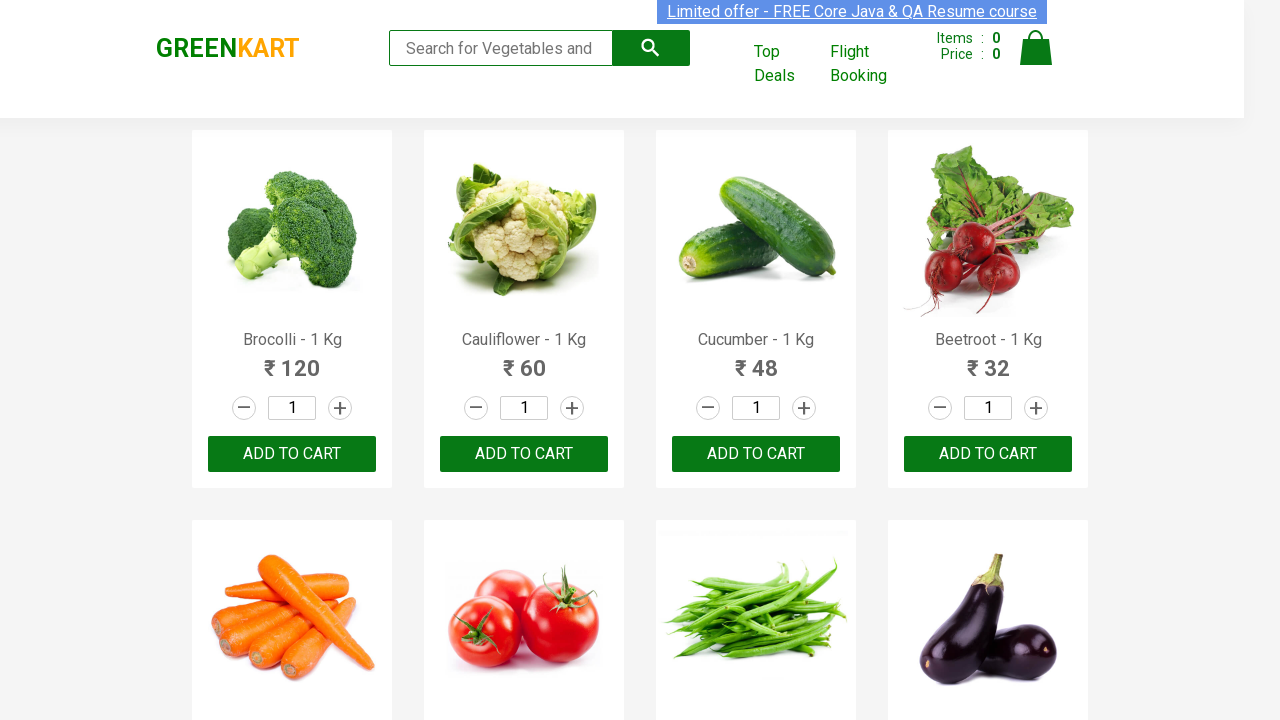

Retrieved all product name elements from page
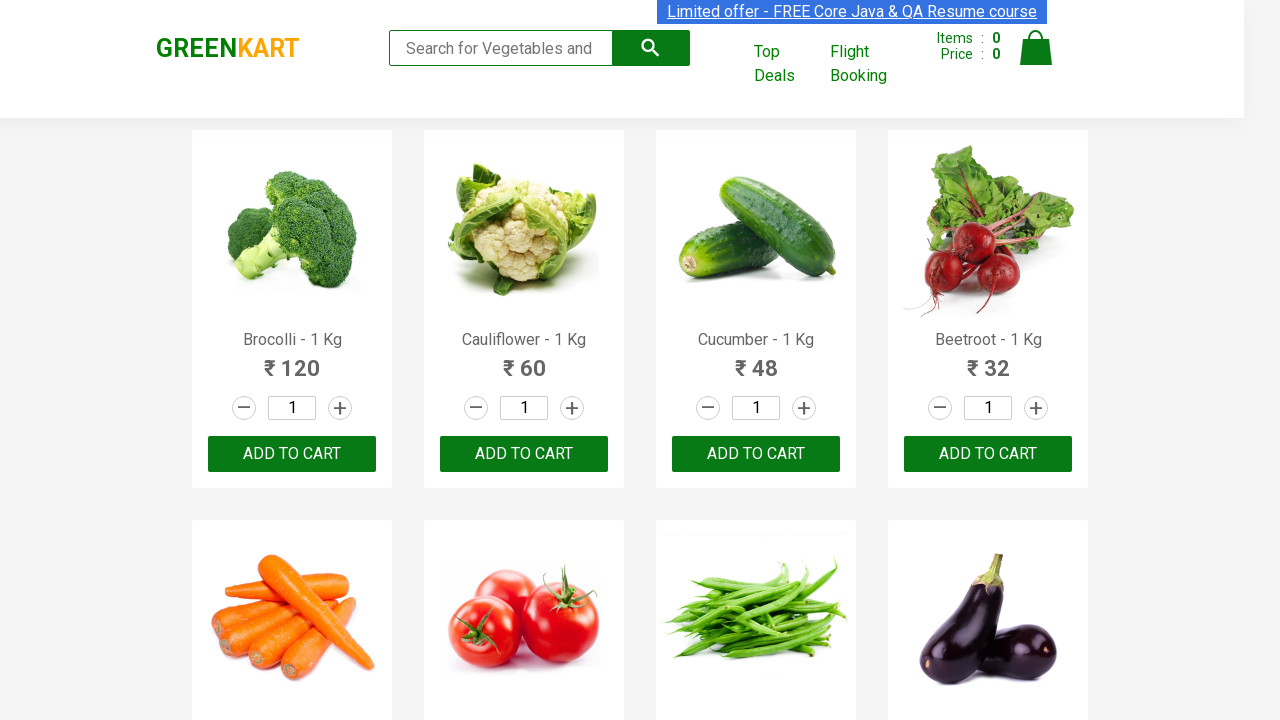

Added 'Brocolli' to cart
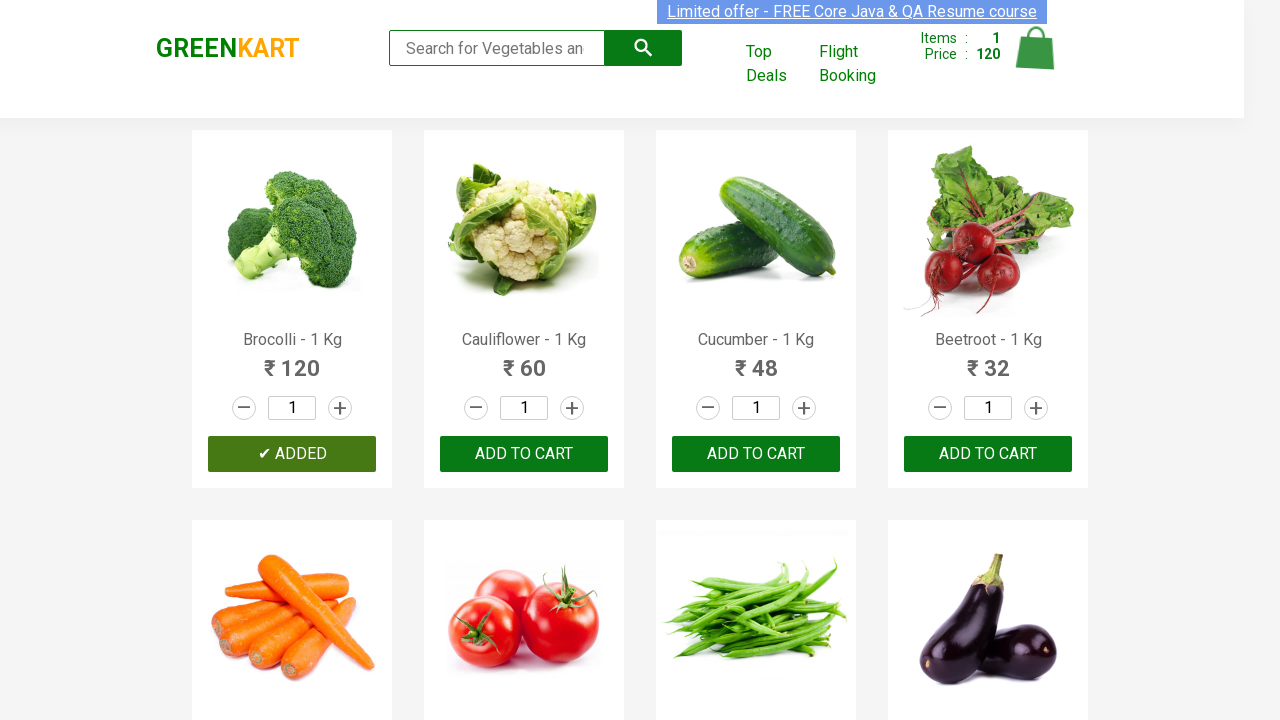

Added 'Cucumber' to cart
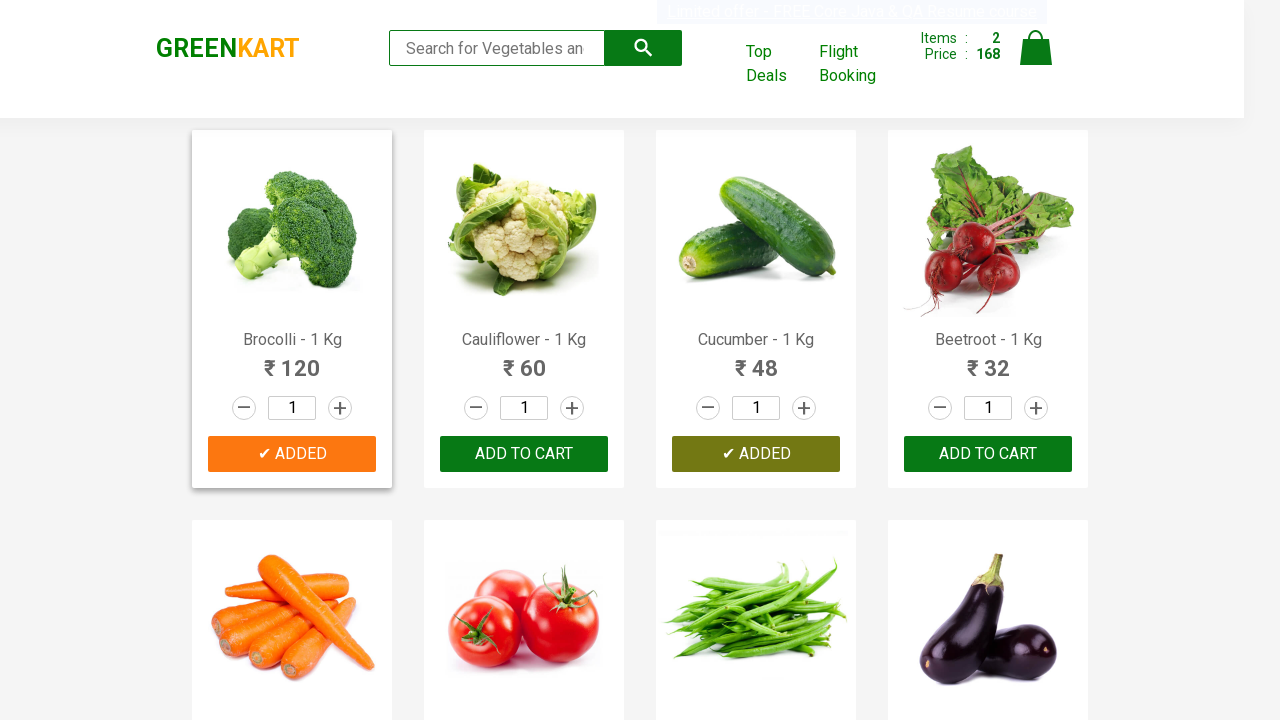

Added 'Beetroot' to cart
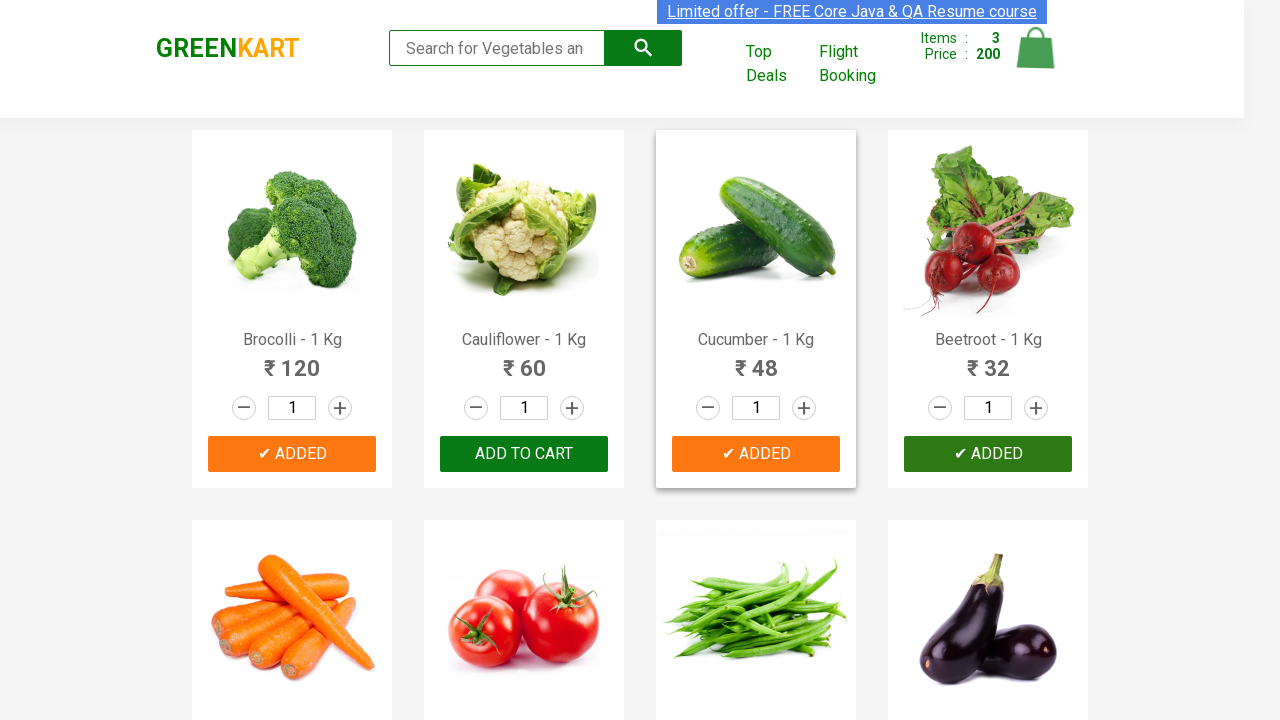

Clicked on cart icon to view cart at (1036, 48) on img[alt='Cart']
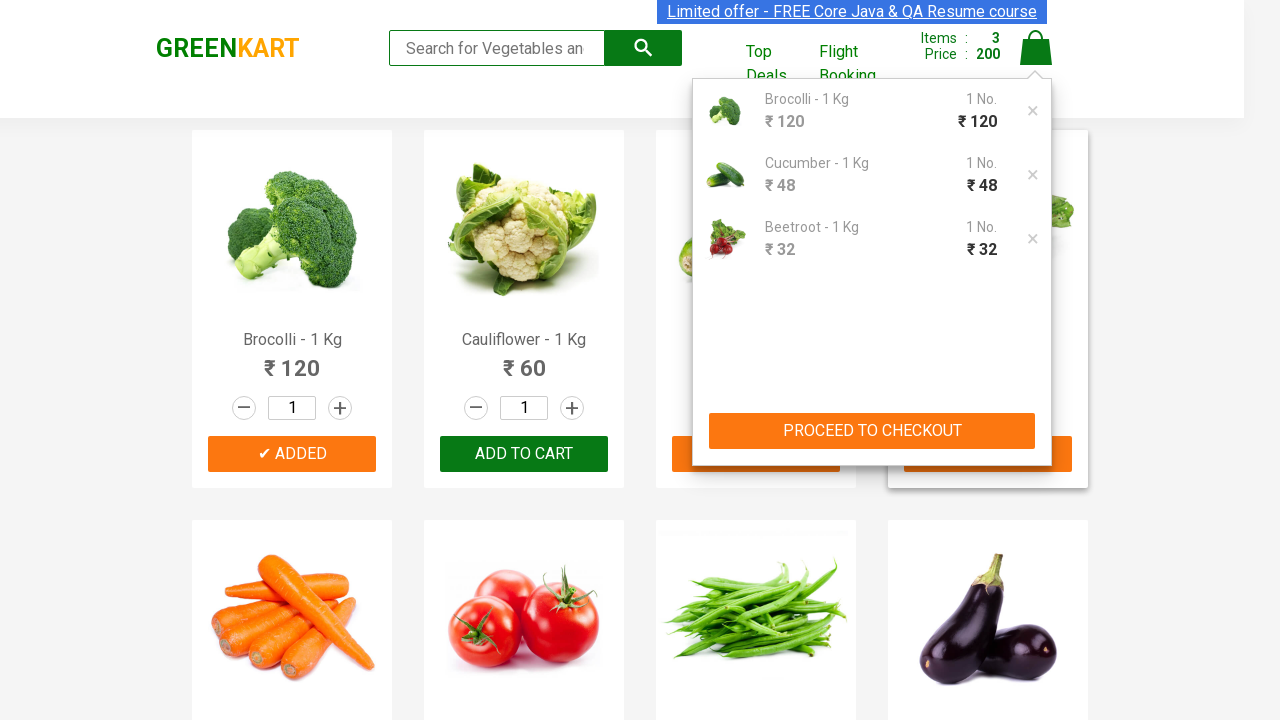

Clicked 'PROCEED TO CHECKOUT' button at (872, 431) on xpath=//button[text() = 'PROCEED TO CHECKOUT']
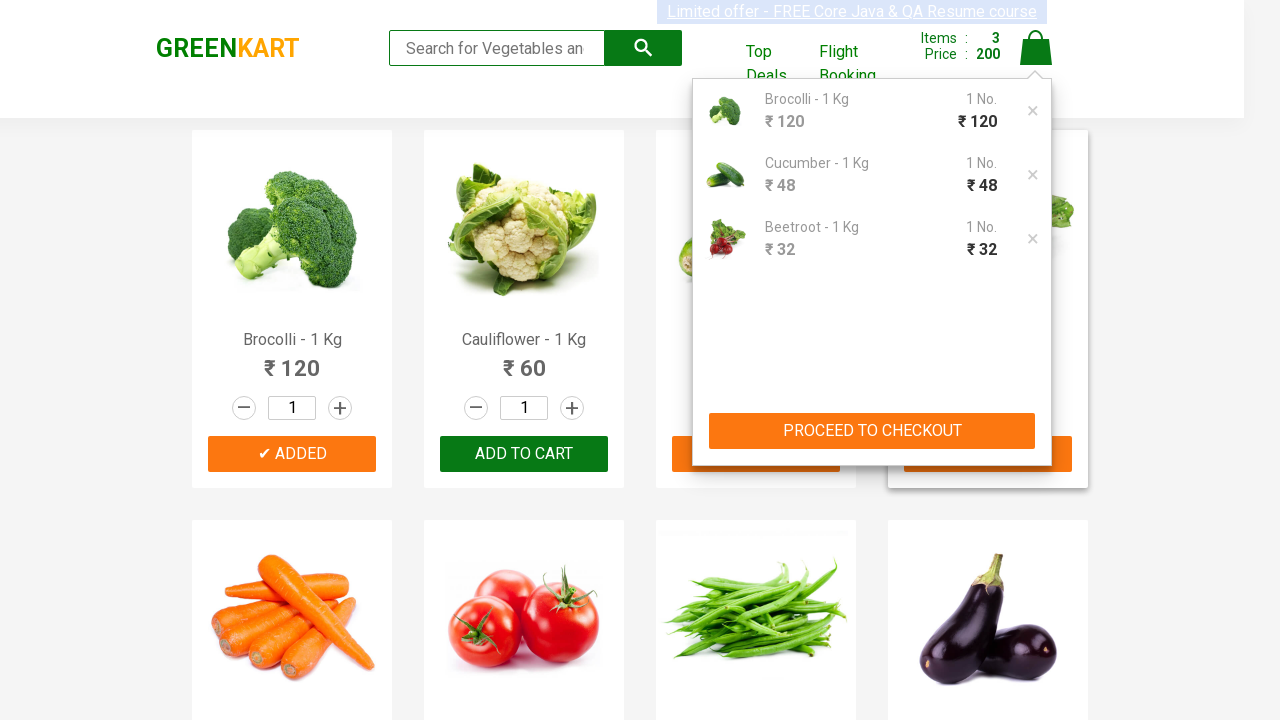

Cart table loaded successfully
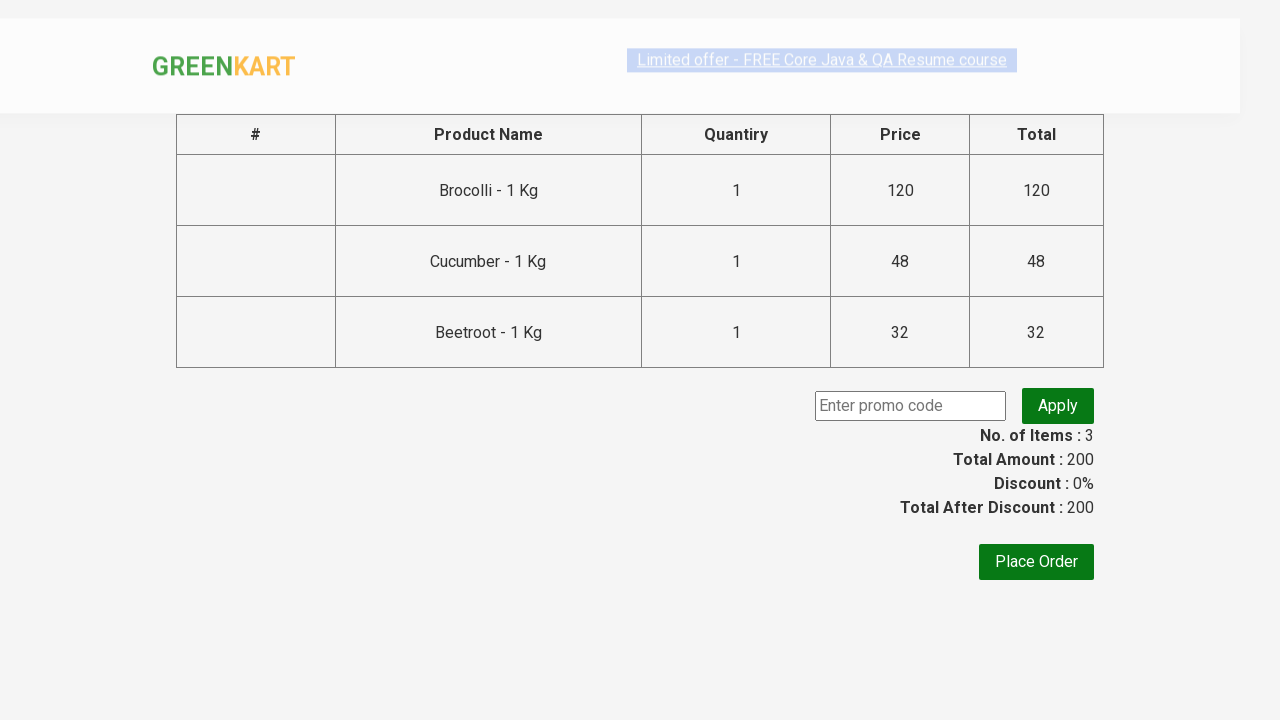

Filled promo code field with 'xyz' on input.promoCode
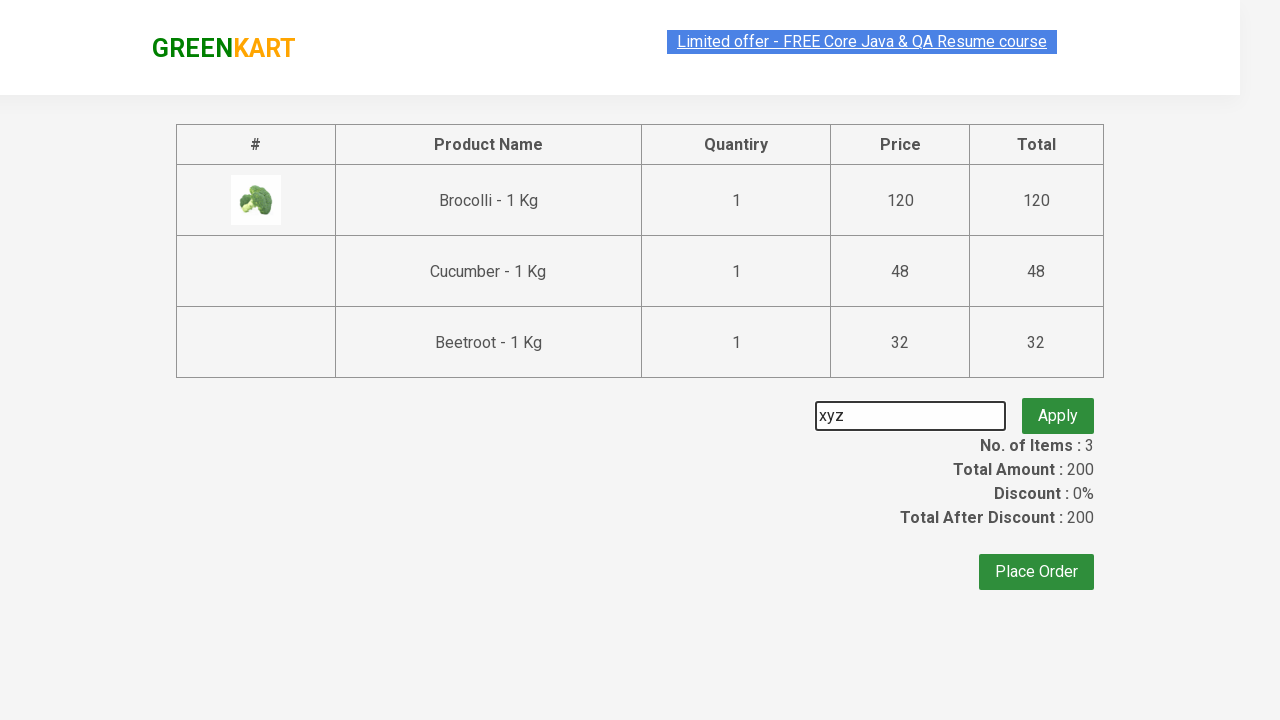

Clicked promo code apply button at (1058, 406) on button.promoBtn
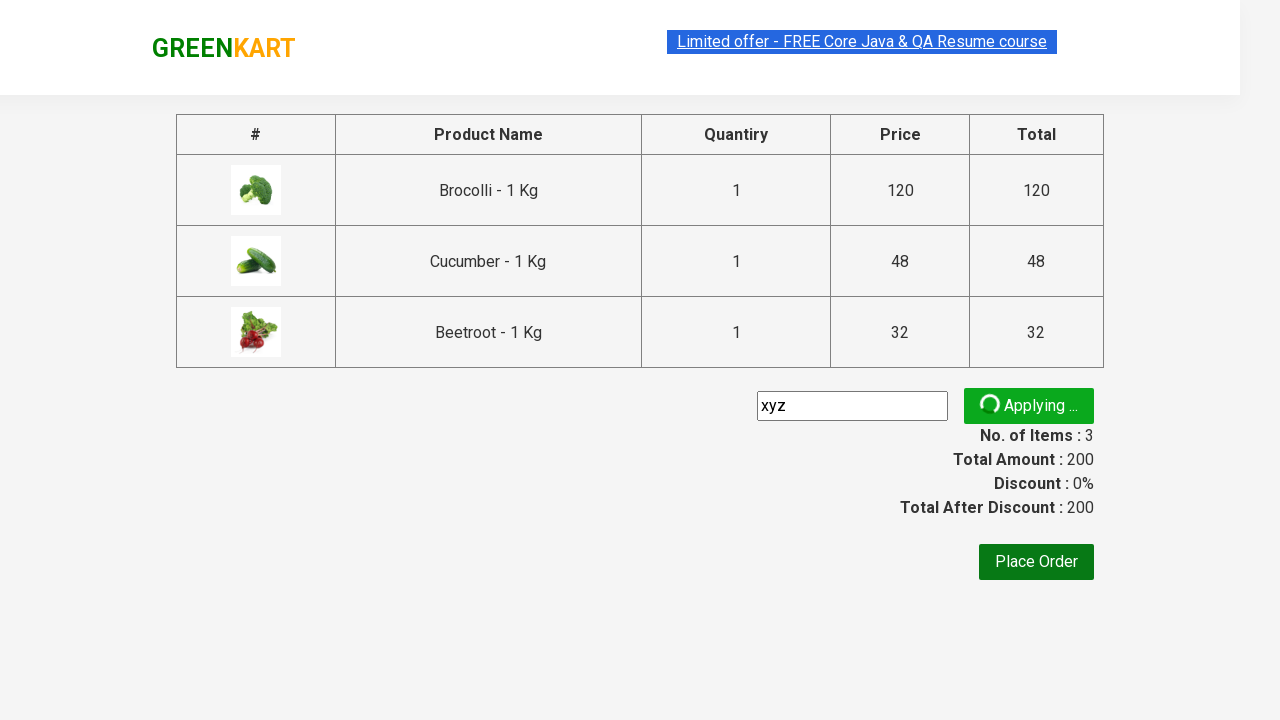

Clicked 'Place Order' button at (1036, 562) on xpath=//button[text() = 'Place Order']
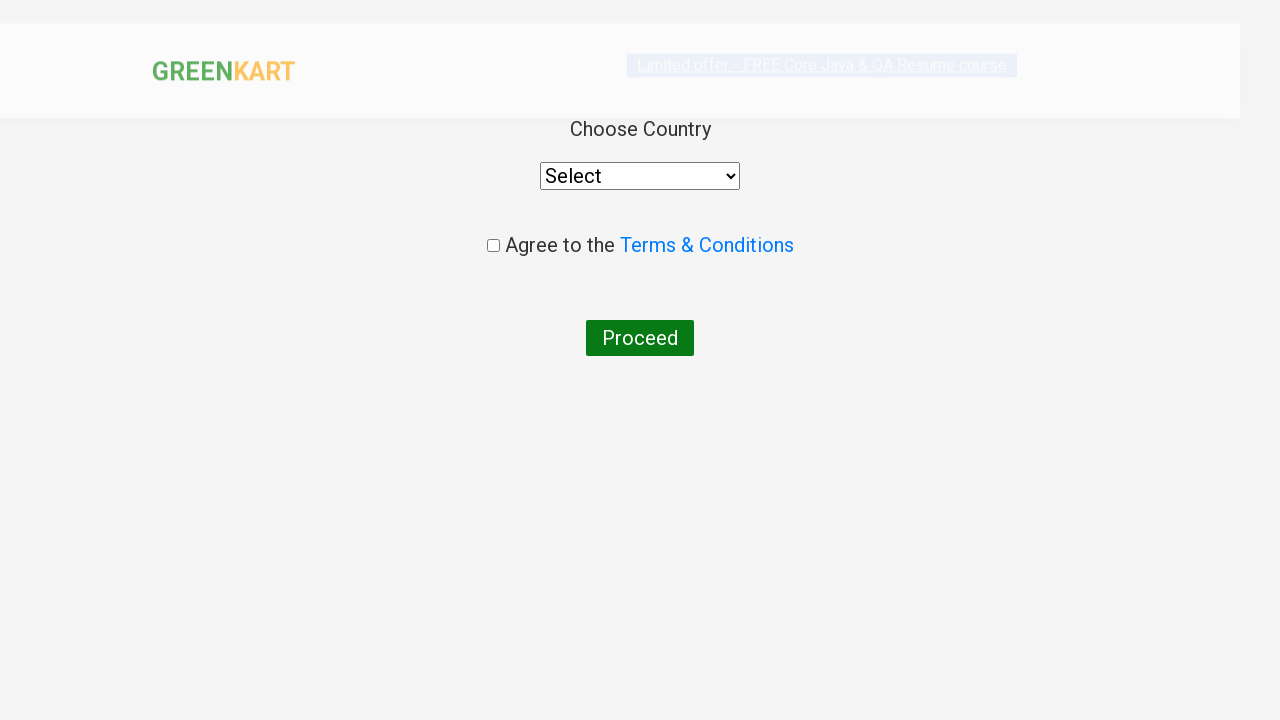

Waited for country dropdown to load
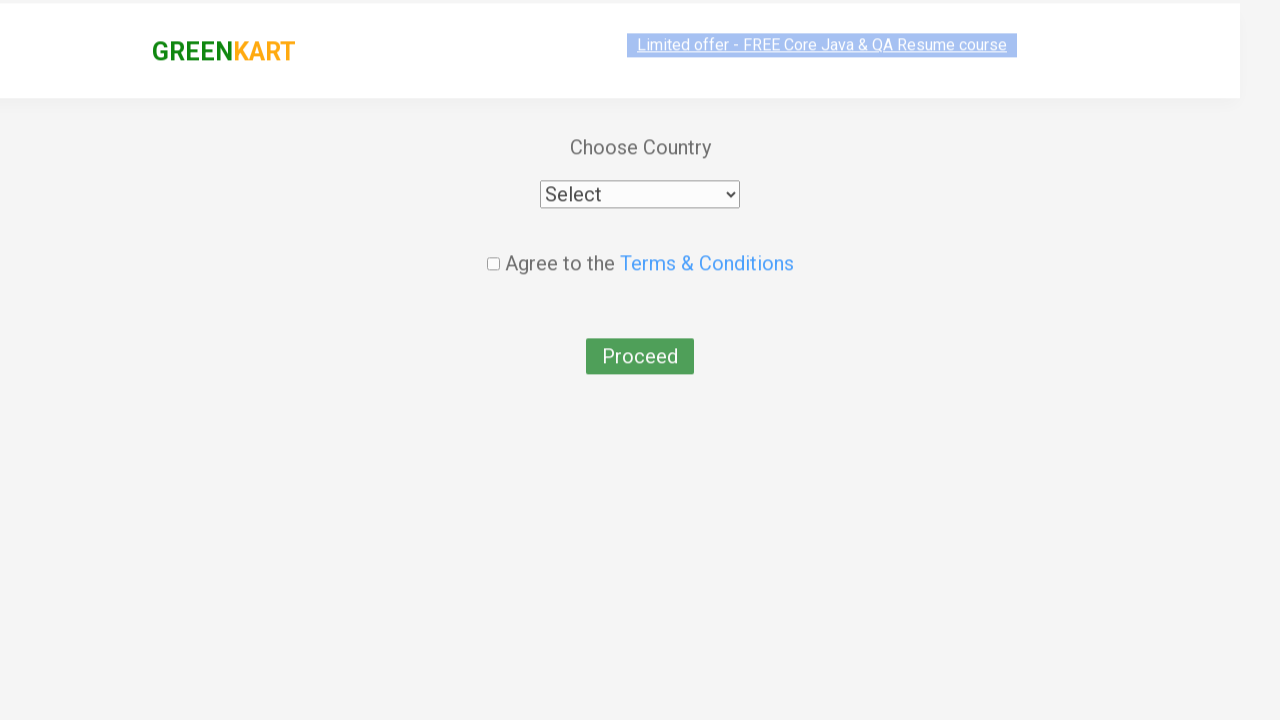

Selected 'India' from country dropdown on //div[@class='container']/div/div/div/div/select
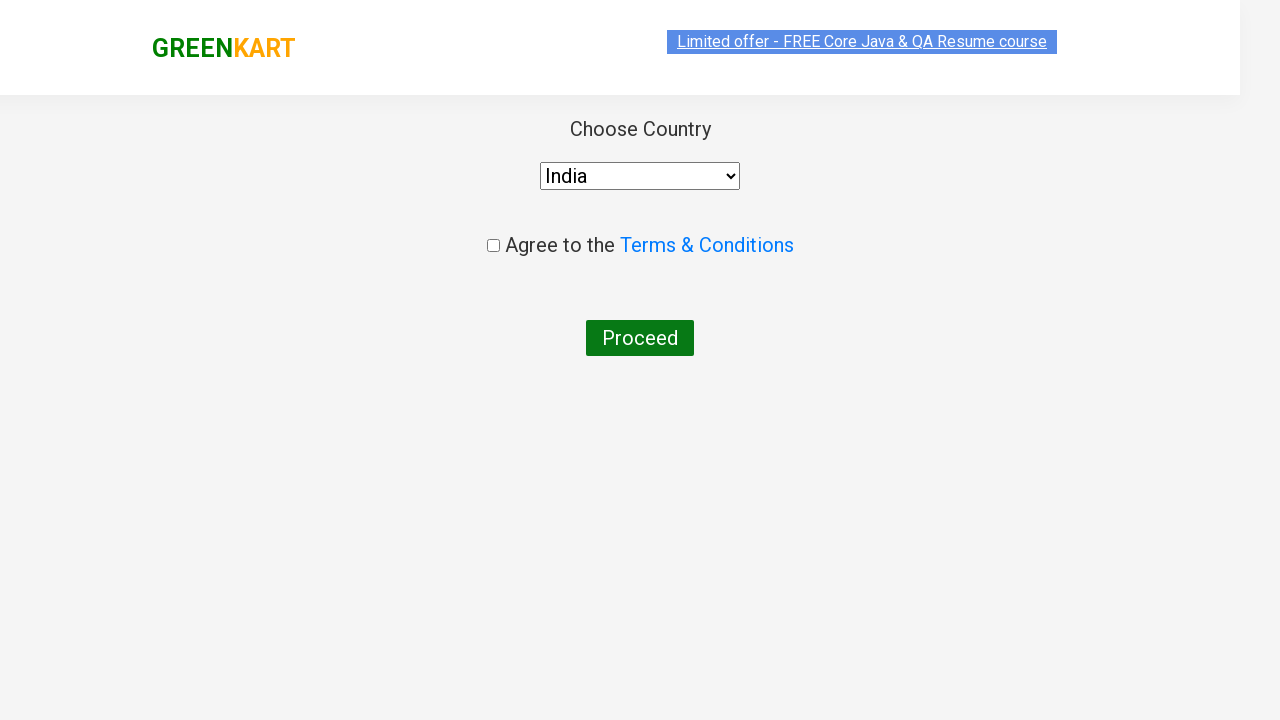

Checked agreement checkbox at (493, 246) on input.chkAgree
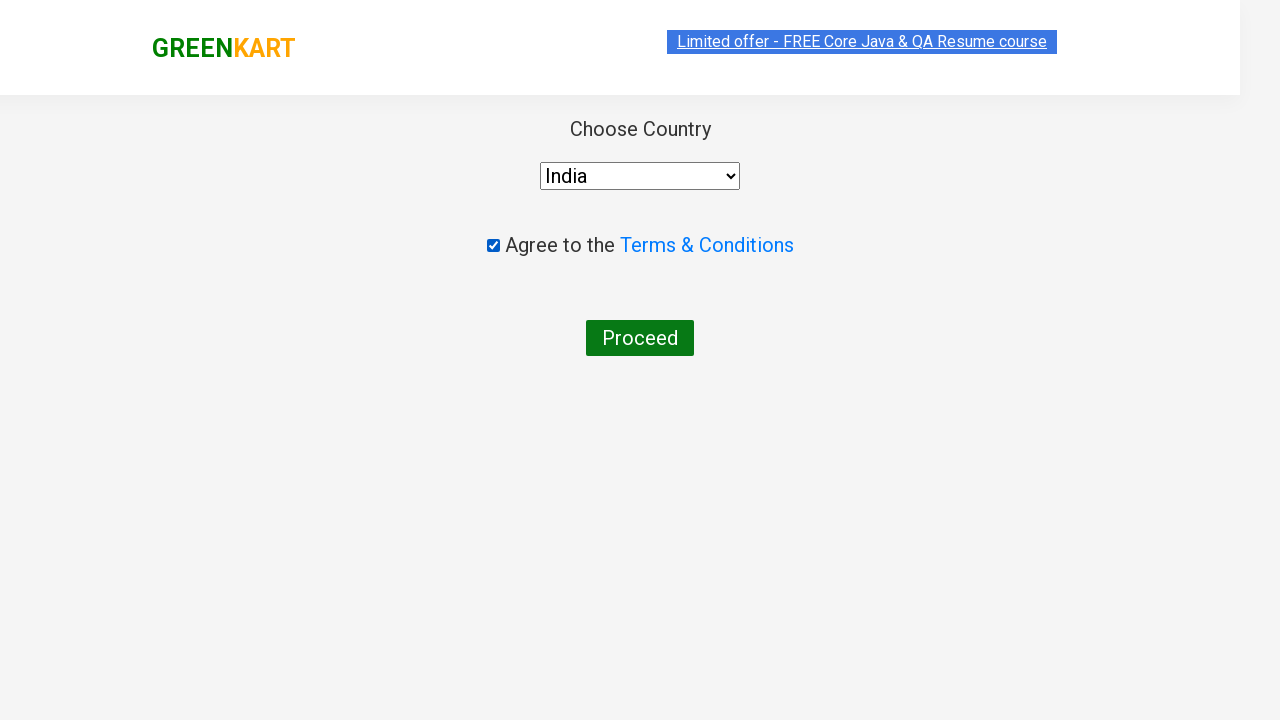

Clicked final 'Proceed' button to complete order at (640, 338) on xpath=//button[text()='Proceed']
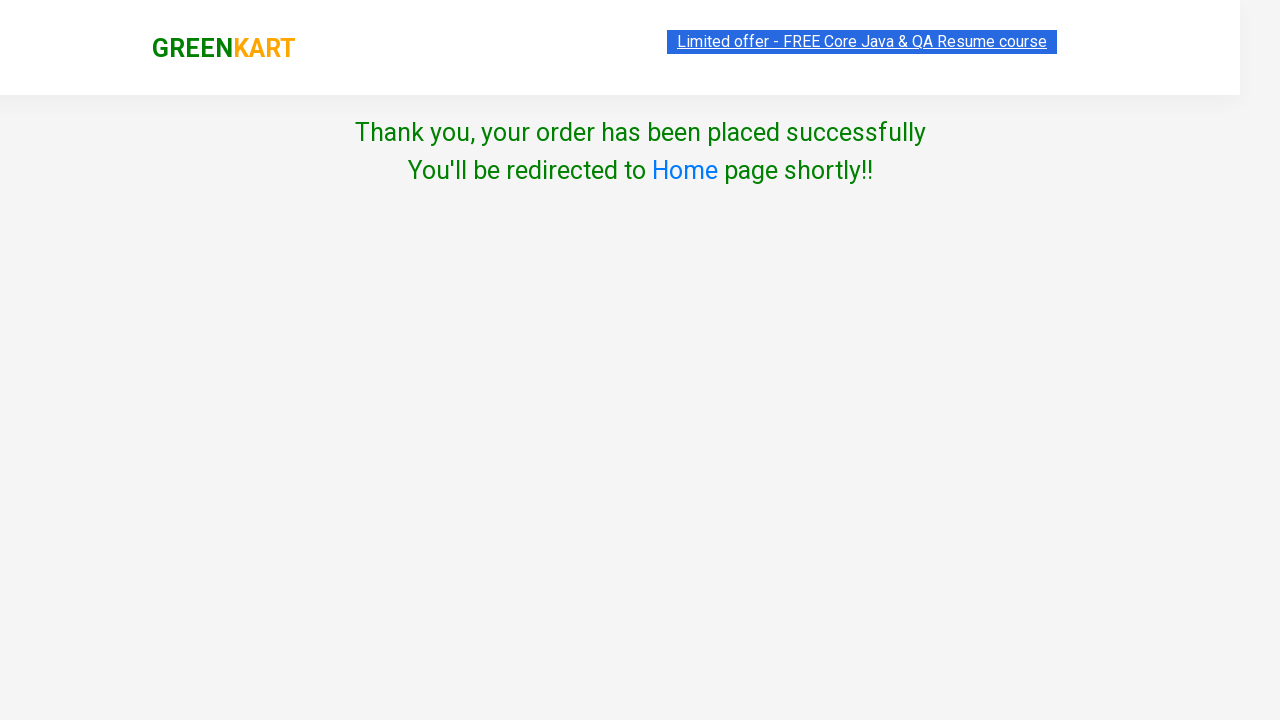

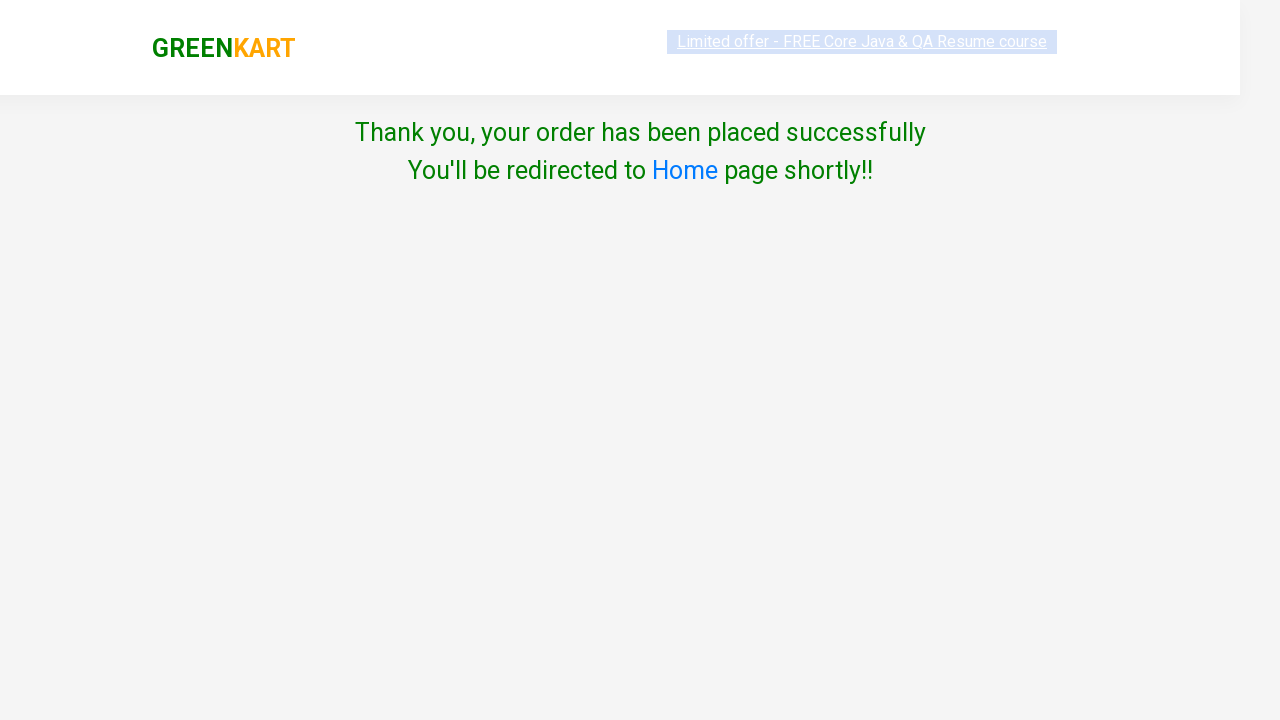